Tests iframe handling by switching to an iframe on W3Schools tryit page and clicking a button inside it

Starting URL: https://www.w3schools.com/js/tryit.asp?filename=tryjs_myfirst

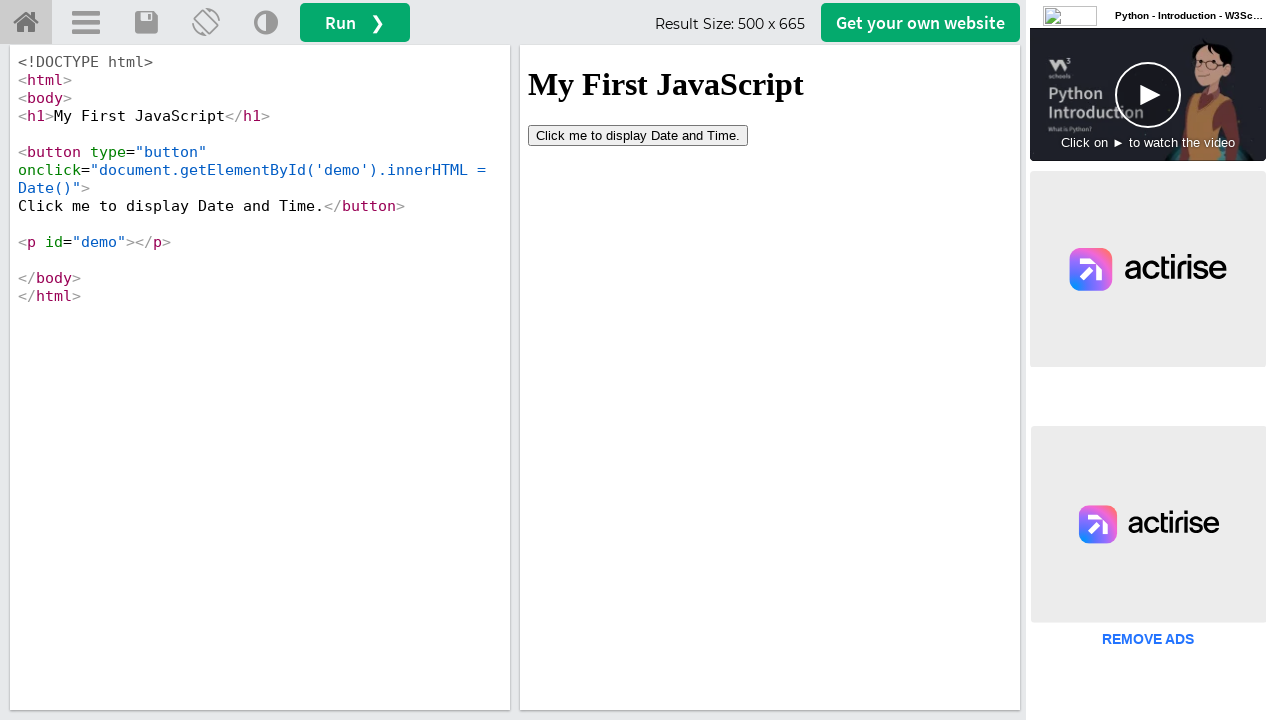

Located iframe named 'iframeResult'
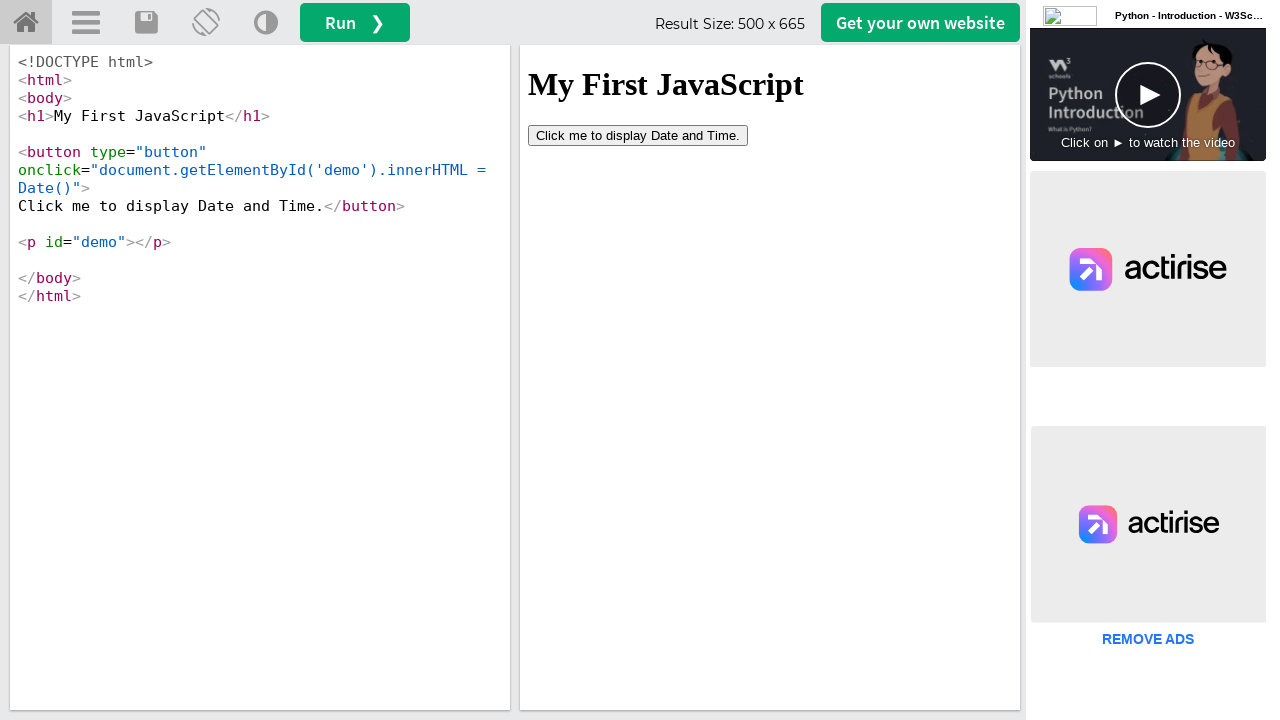

Clicked button inside iframe at (638, 135) on button[type='button']
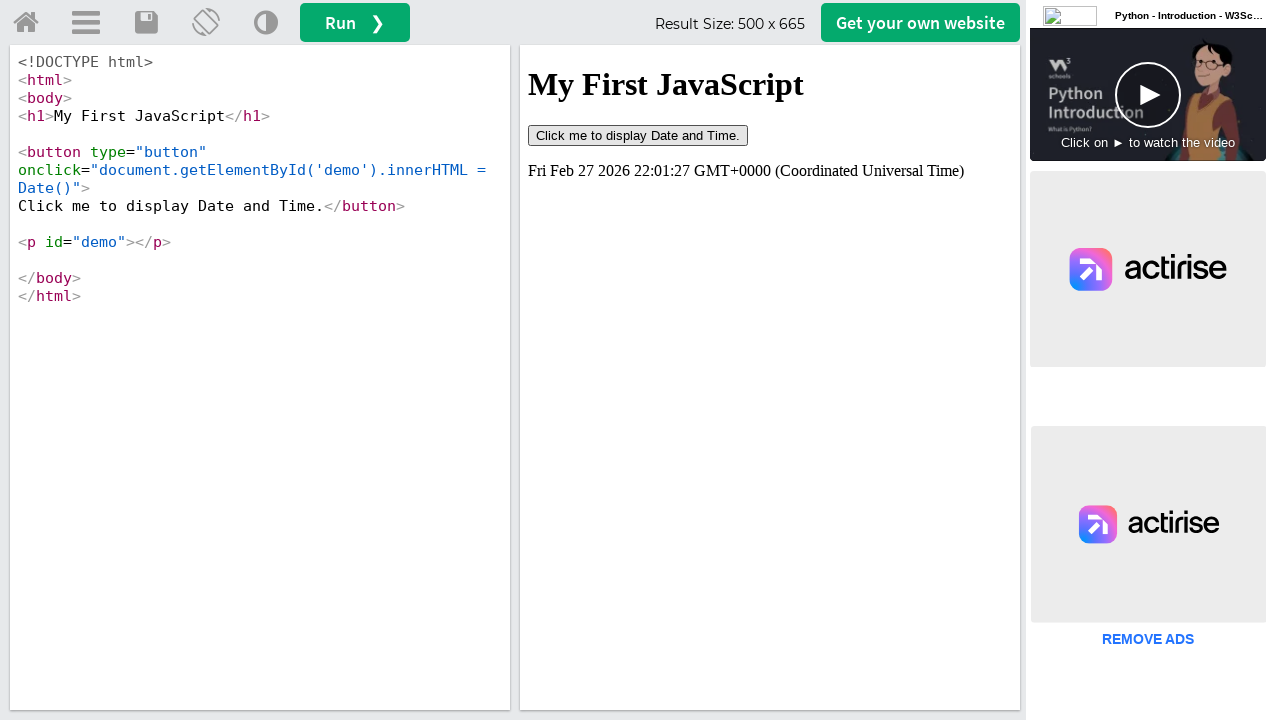

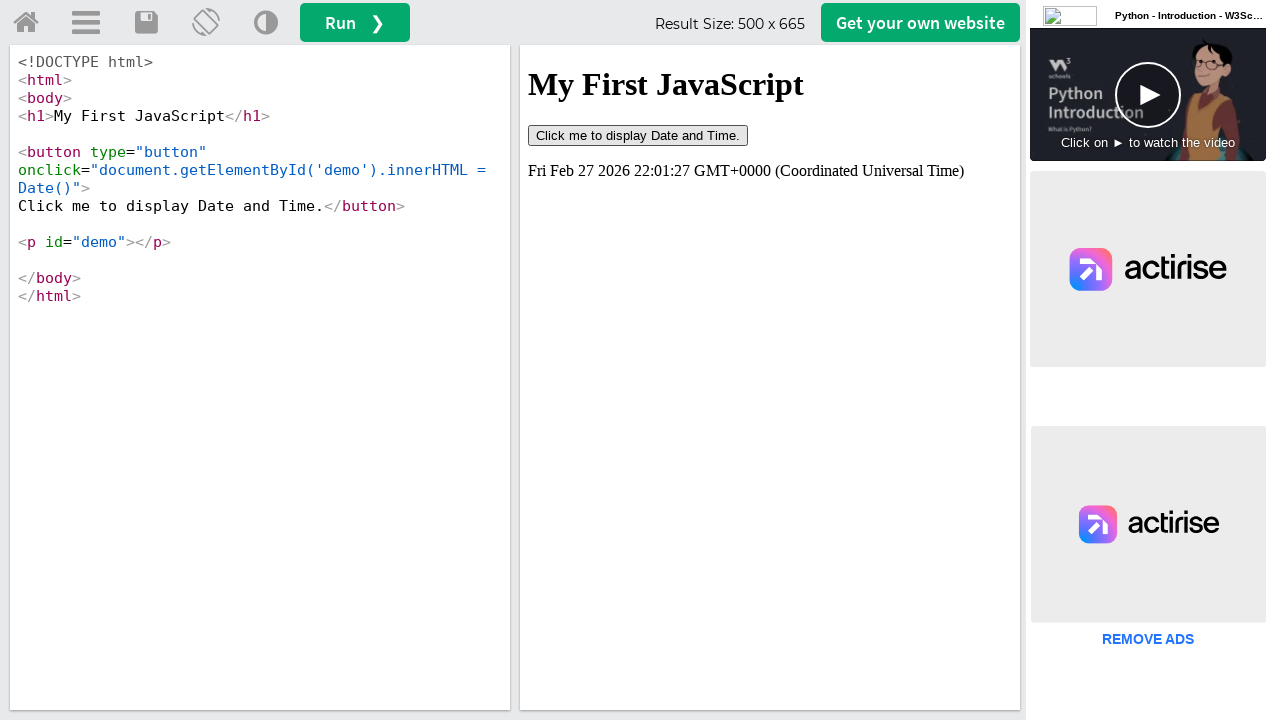